Tests dynamic loading by clicking start button and waiting for loading indicator to disappear before verifying text

Starting URL: https://automationfc.github.io/dynamic-loading/

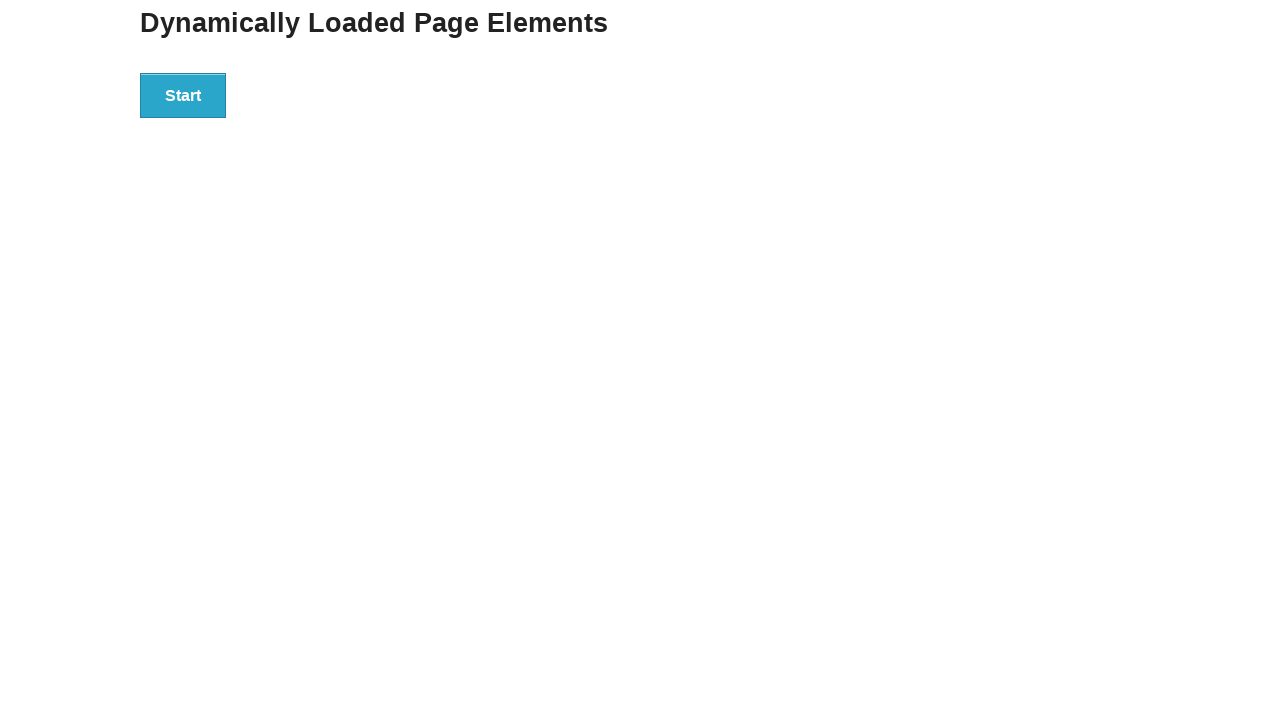

Clicked Start button to initiate dynamic loading at (183, 95) on div#start>button
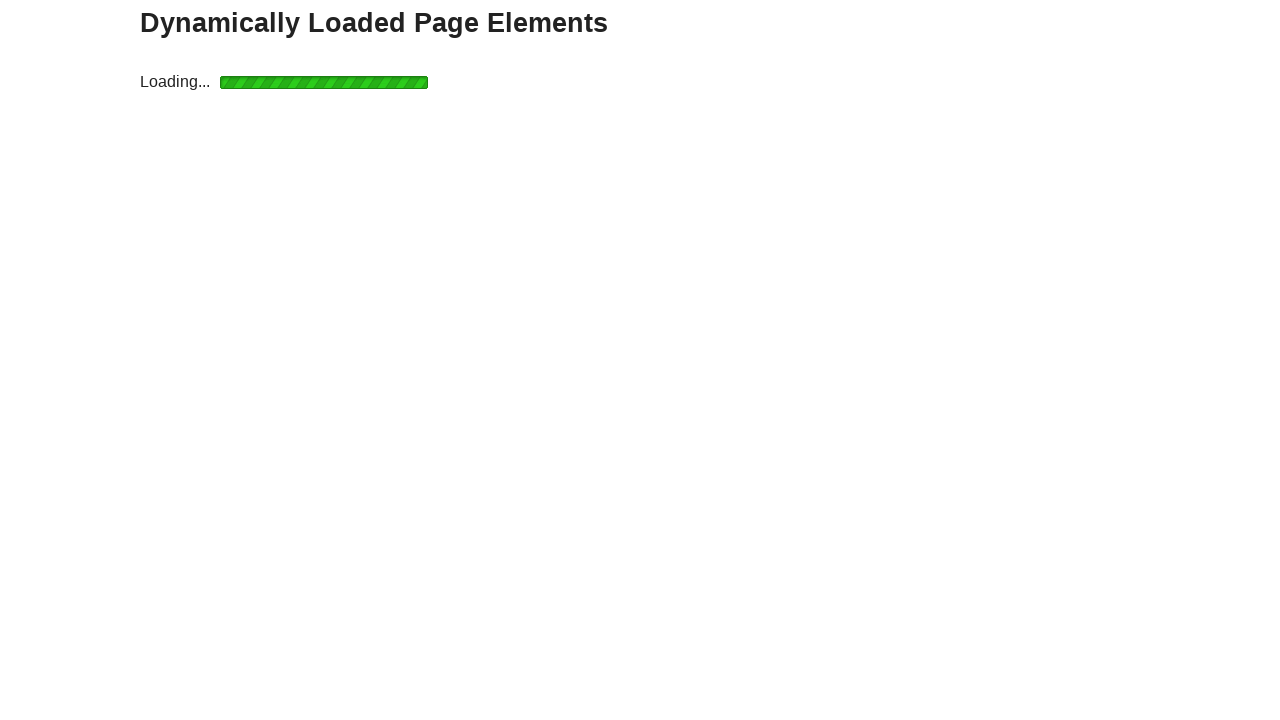

Loading indicator disappeared after waiting
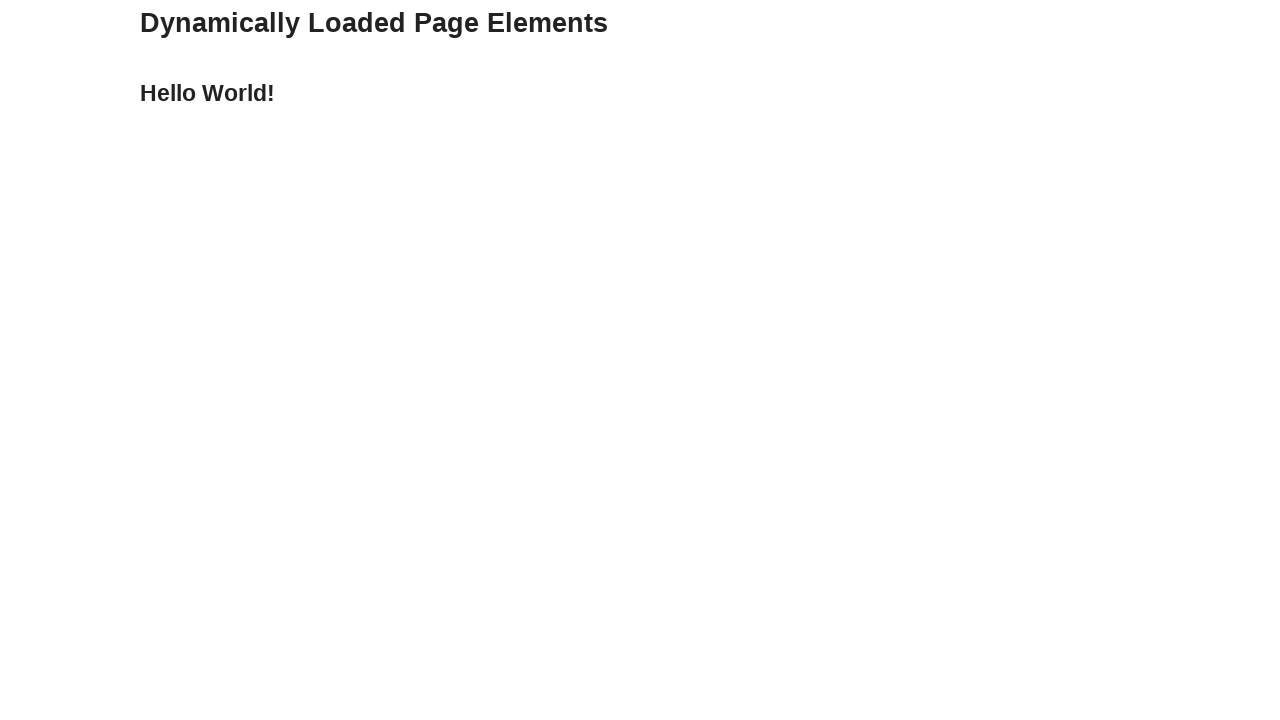

Verified finish text content equals 'Hello World!'
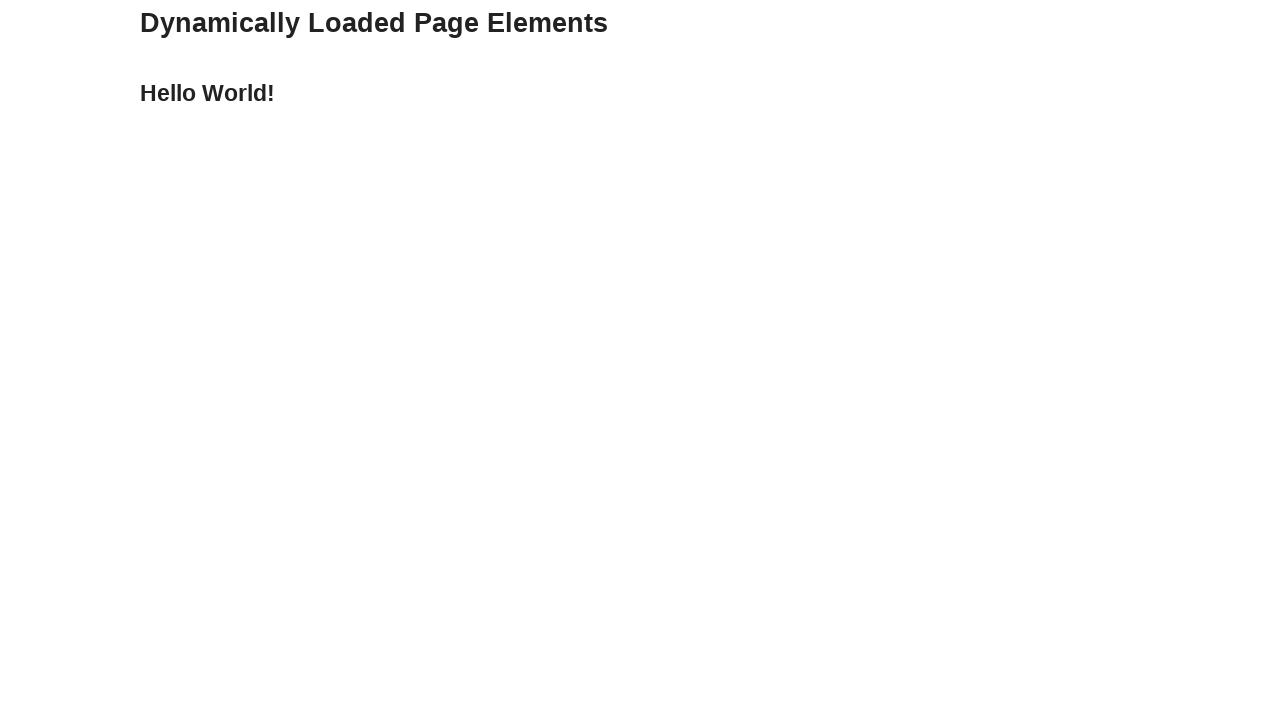

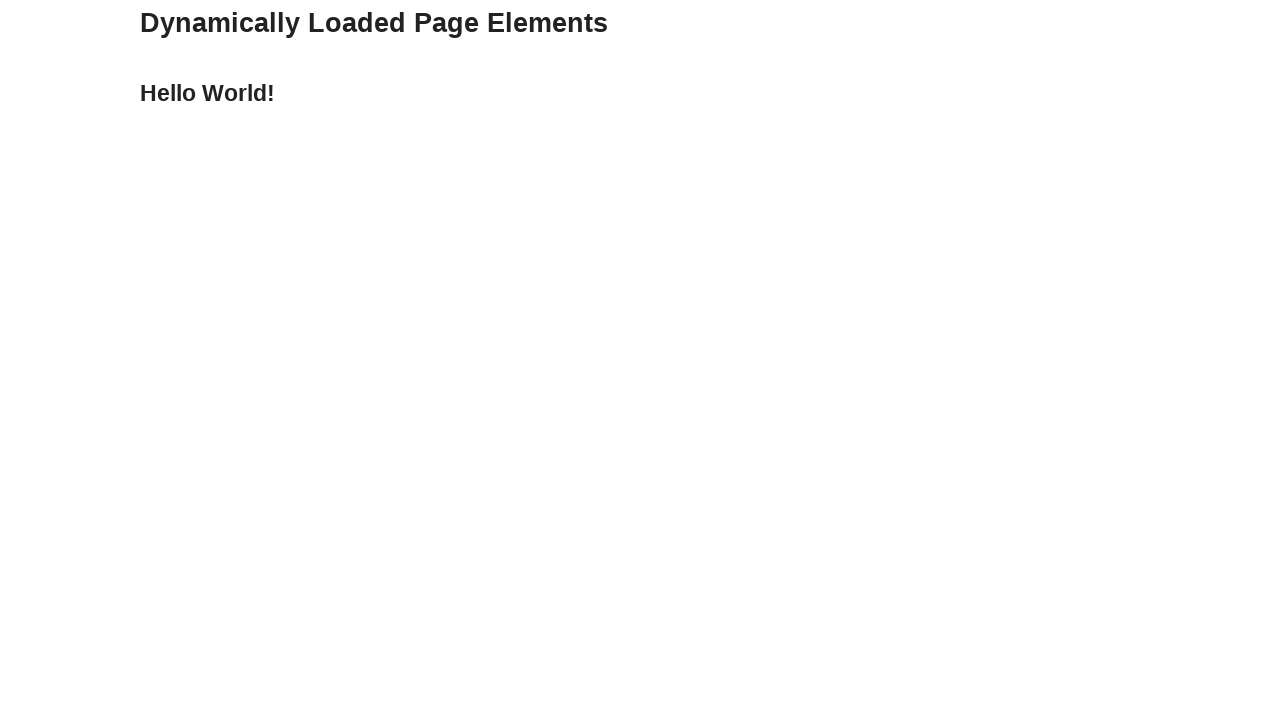